Navigates to a blog page and clicks on a link to open a popup window

Starting URL: https://omayo.blogspot.com/

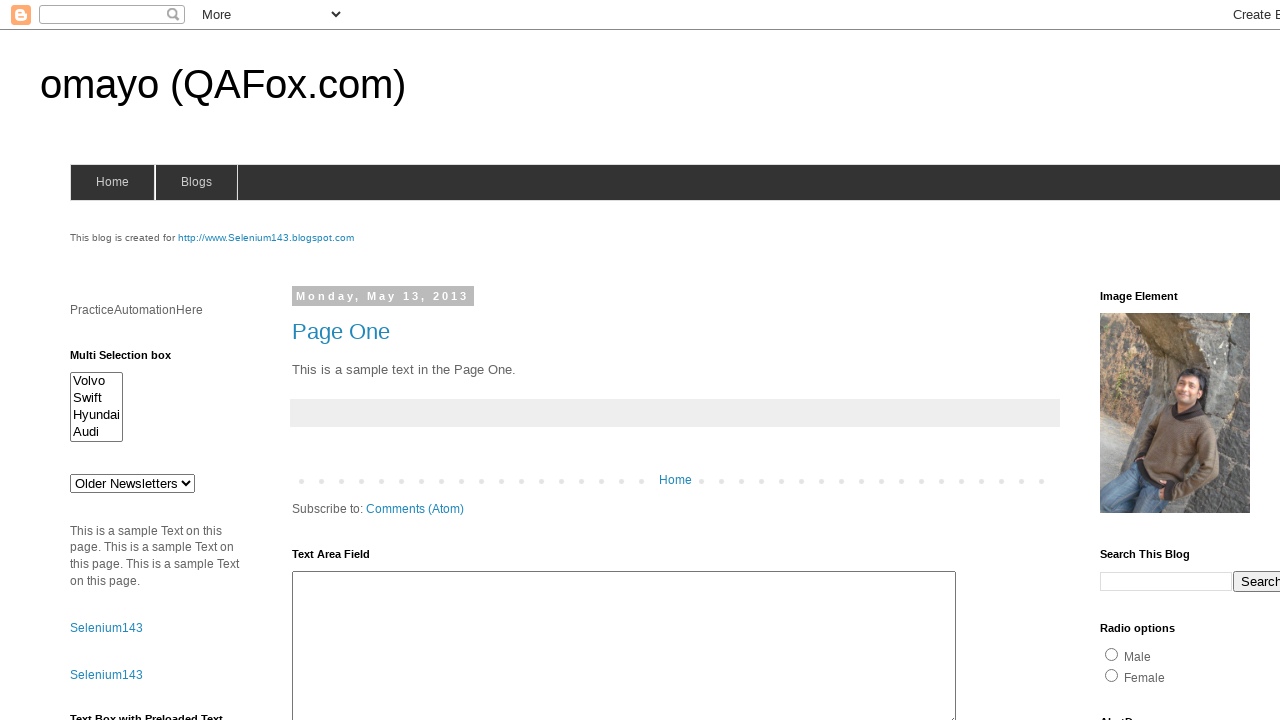

Clicked on 'Open a popup window' link to open popup at (132, 360) on text=Open a popup window
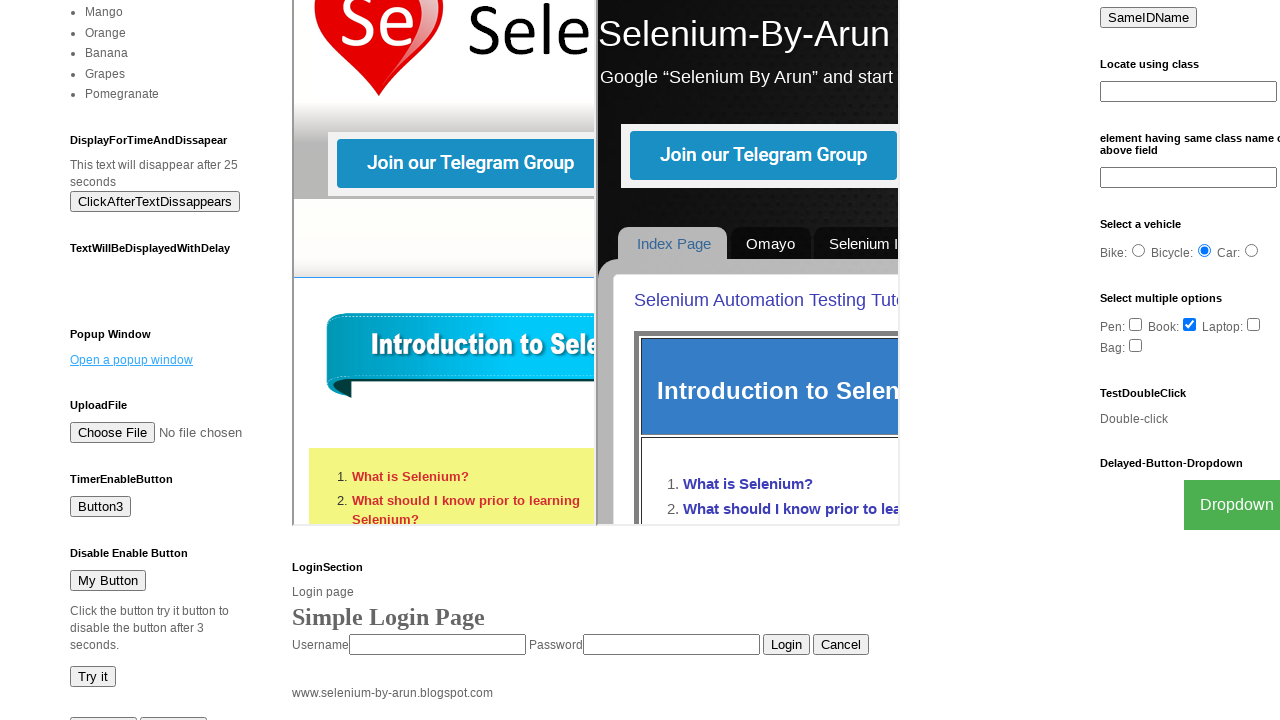

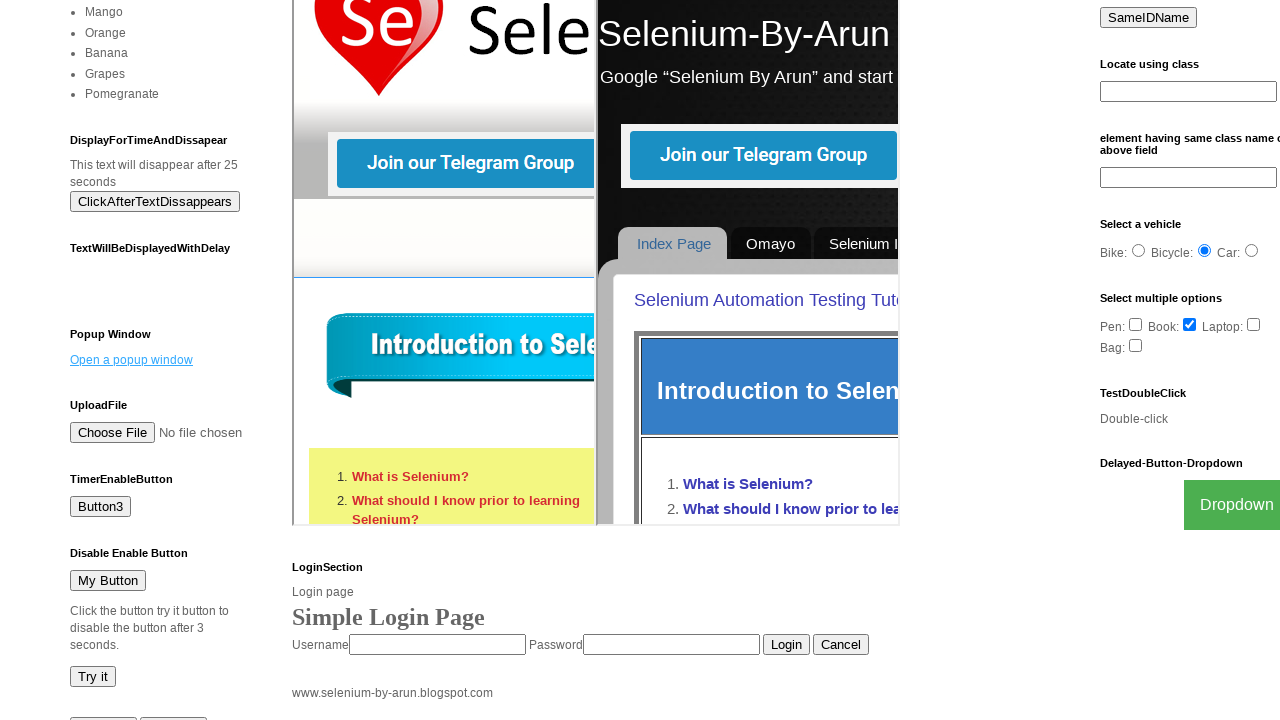